Tests hover functionality by hovering over profile images and verifying that user names (user1, user2, user3) are displayed when hovering over each image.

Starting URL: https://the-internet.herokuapp.com/hovers

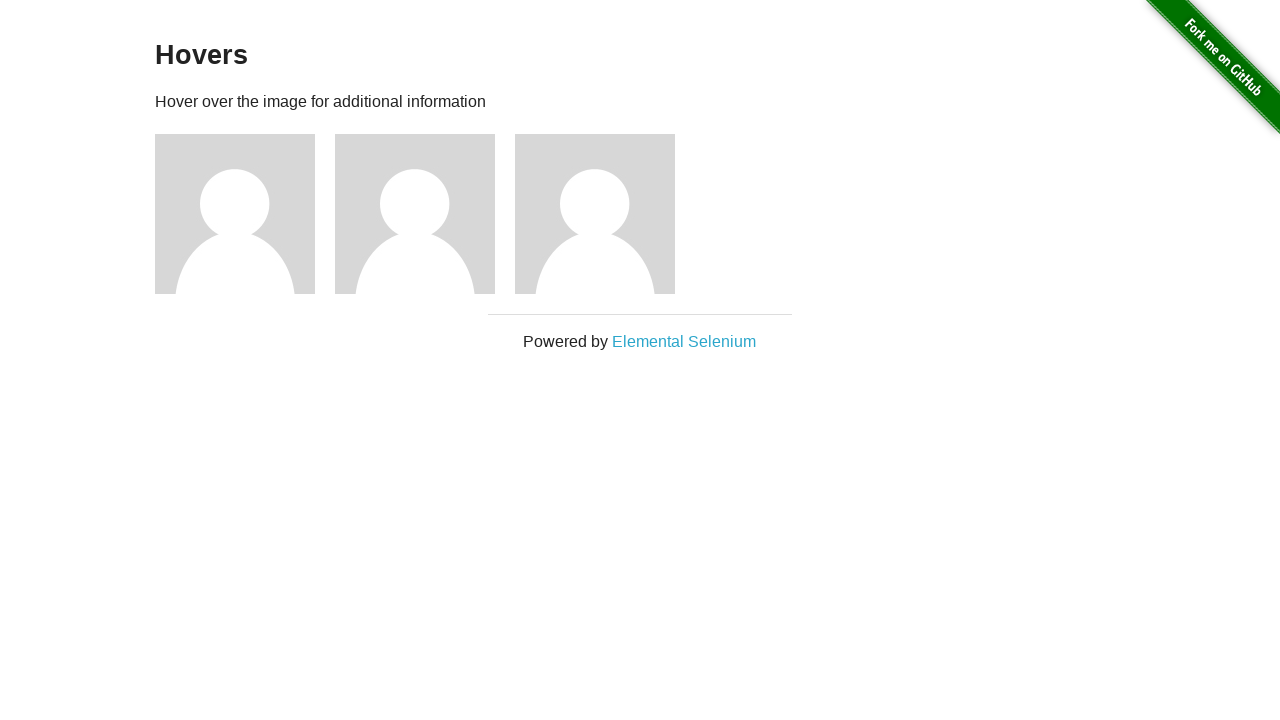

Navigated to hovers page
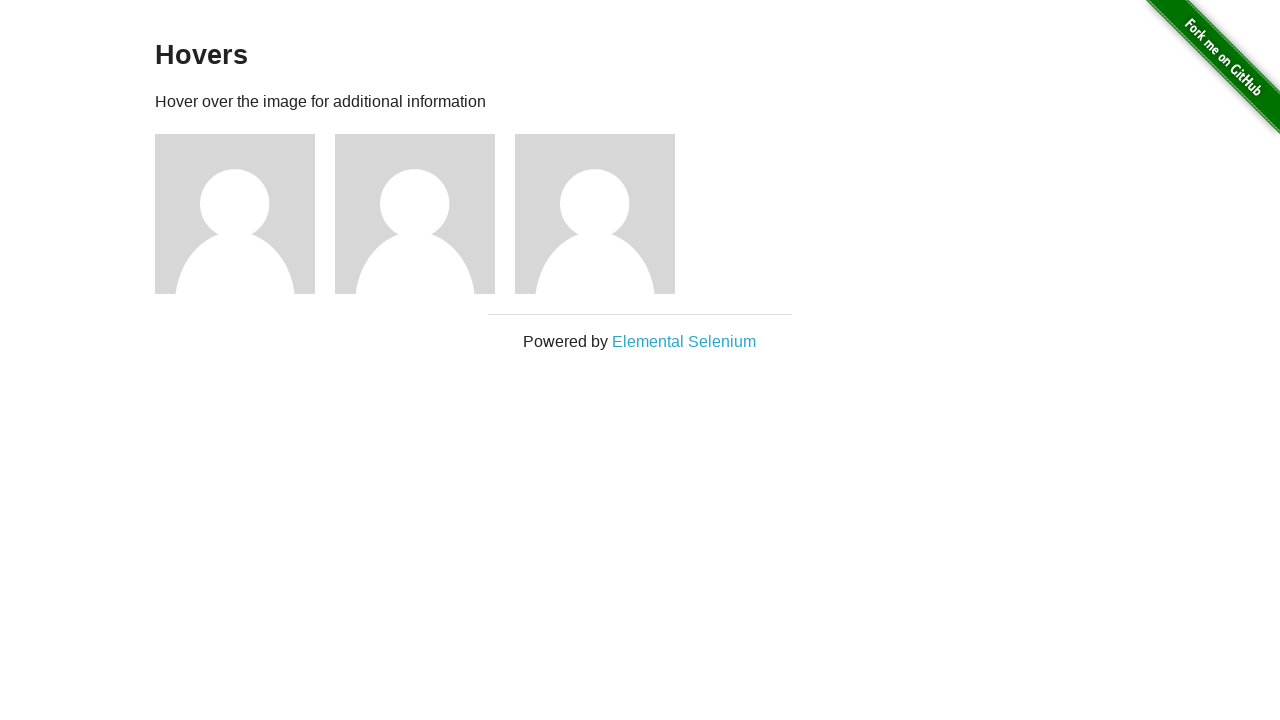

Located all profile images
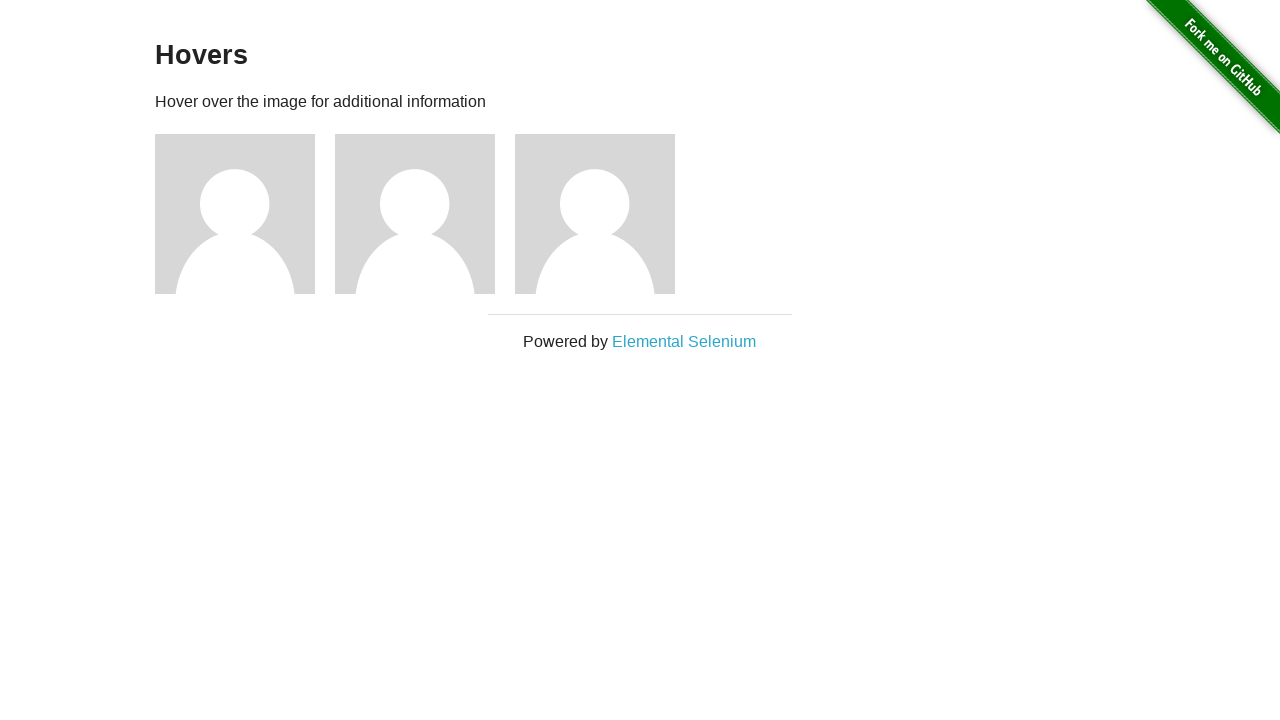

Hovered over profile image 1 at (235, 214) on xpath=//div/img >> nth=0
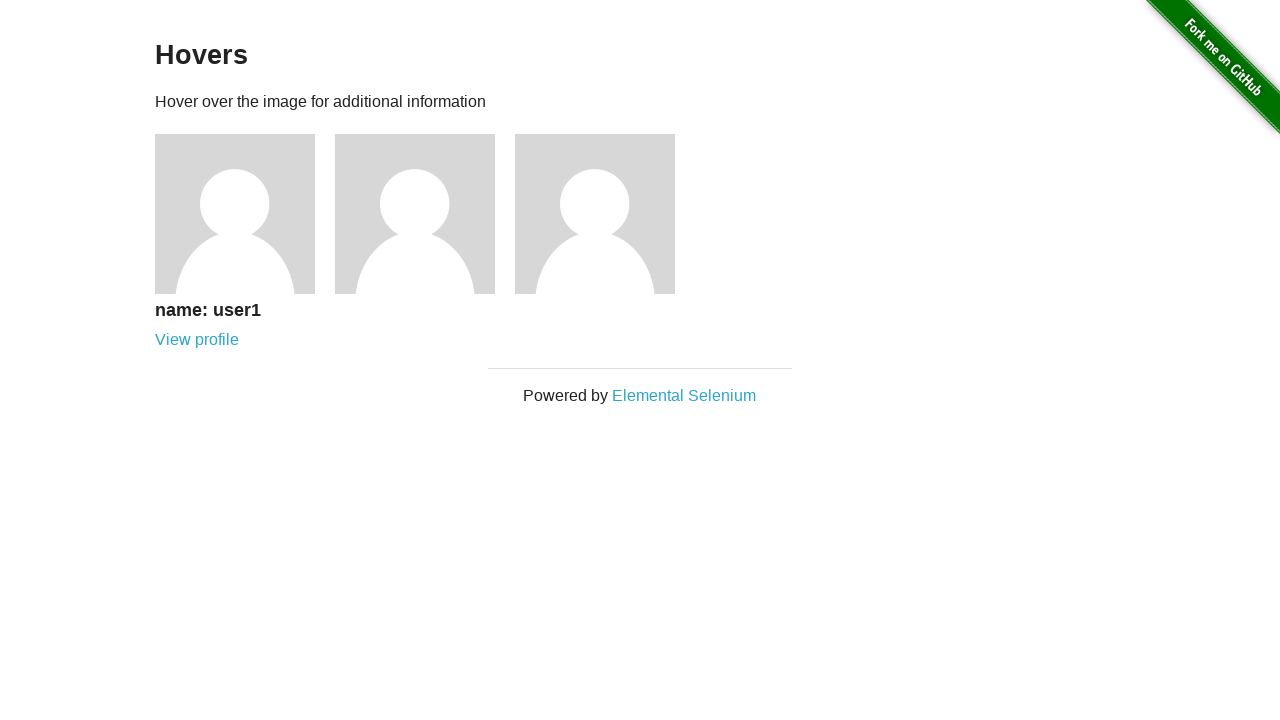

User name 1 became visible
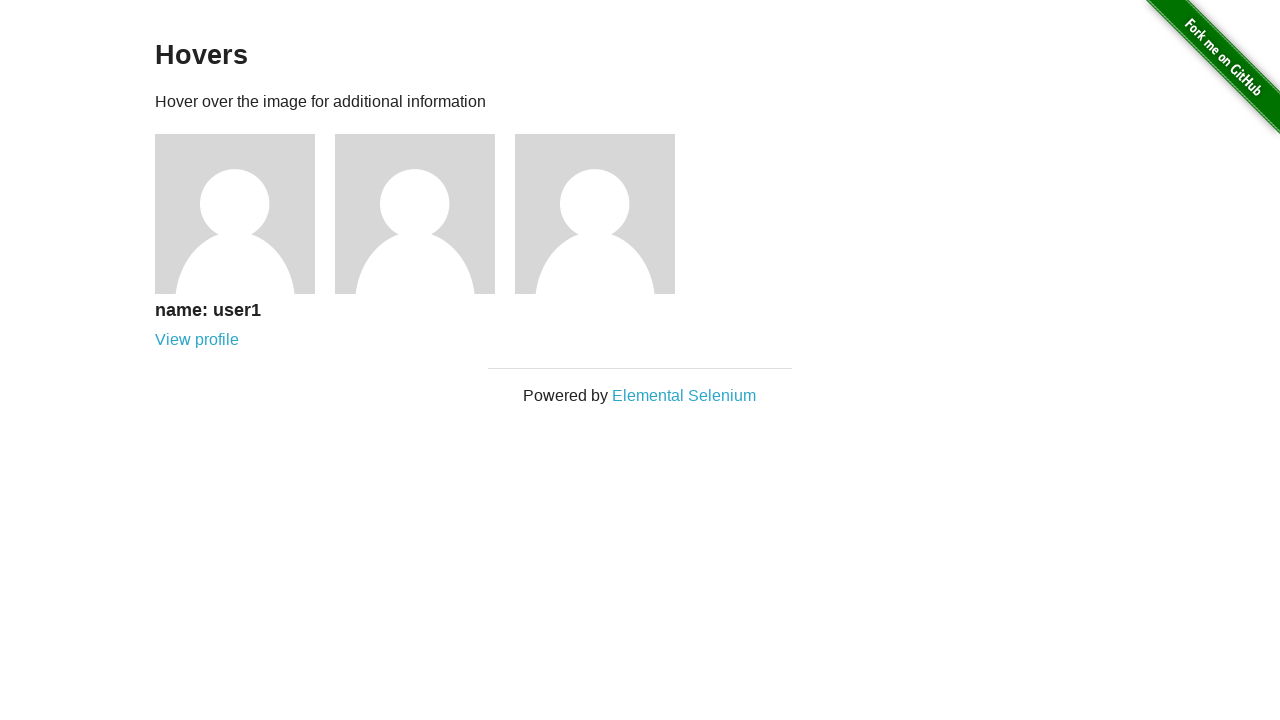

Captured displayed name: name: user1
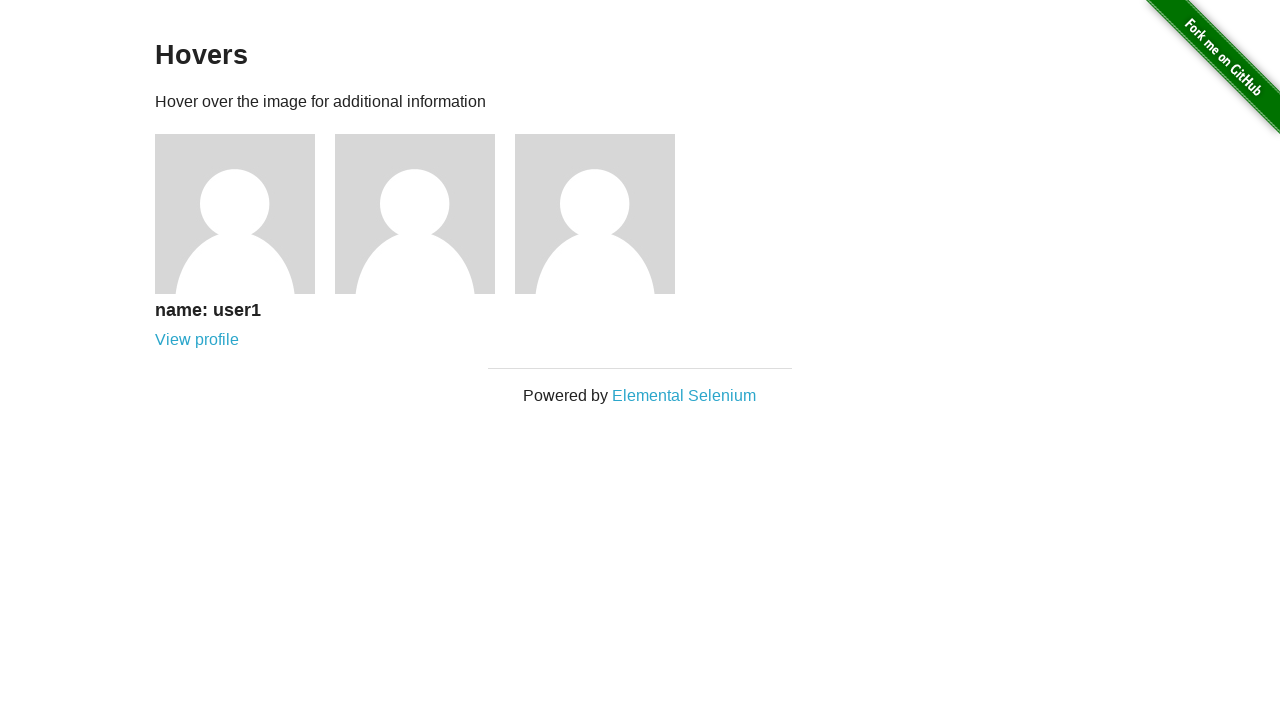

Hovered over profile image 2 at (415, 214) on xpath=//div/img >> nth=1
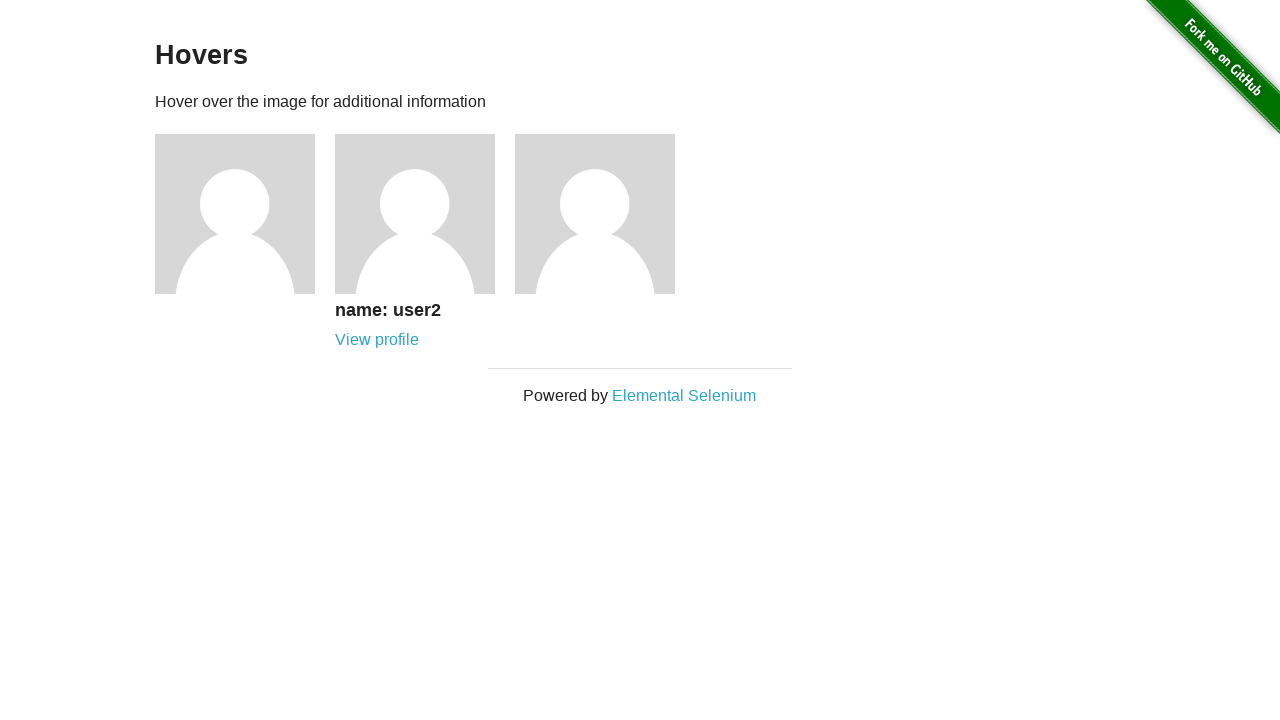

User name 2 became visible
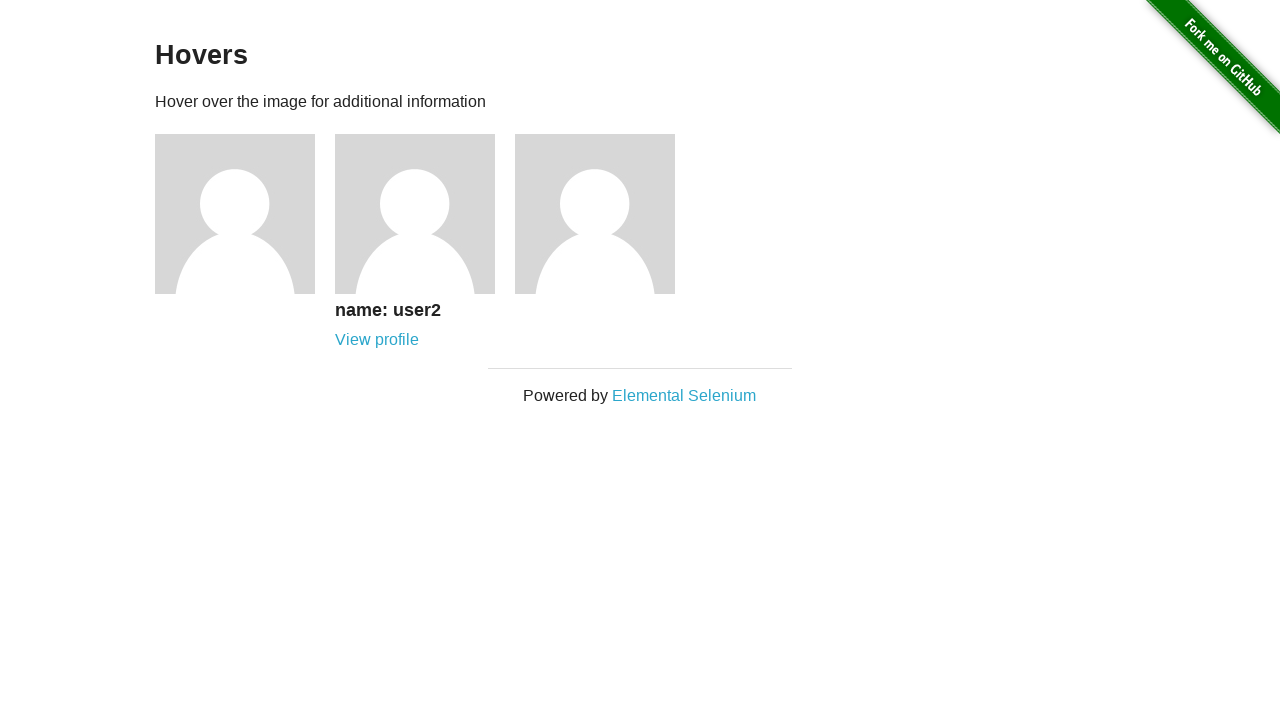

Captured displayed name: name: user2
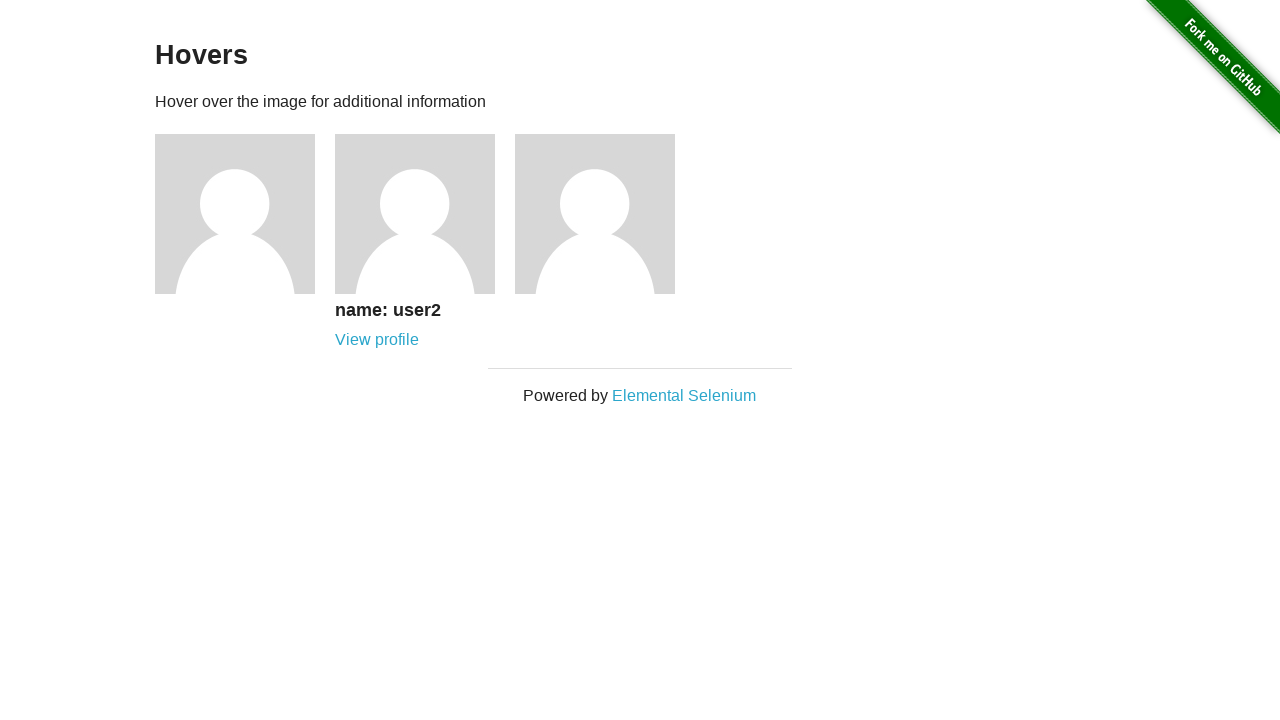

Hovered over profile image 3 at (595, 214) on xpath=//div/img >> nth=2
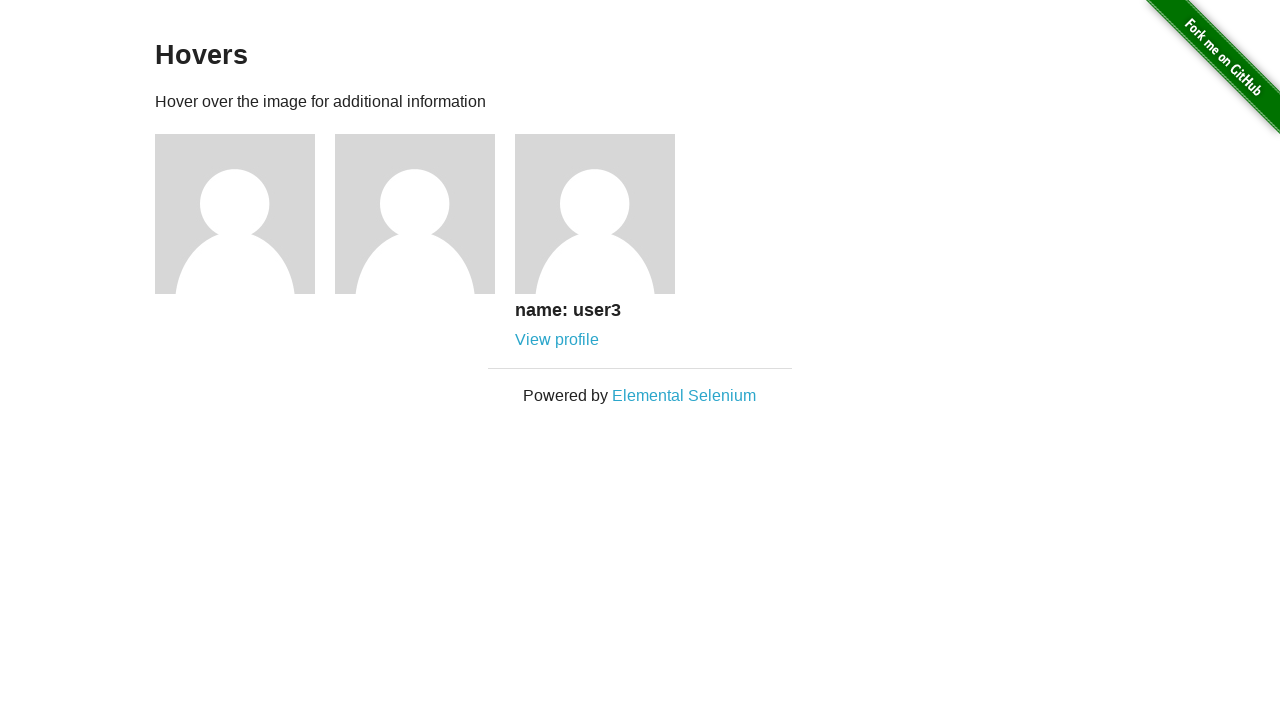

User name 3 became visible
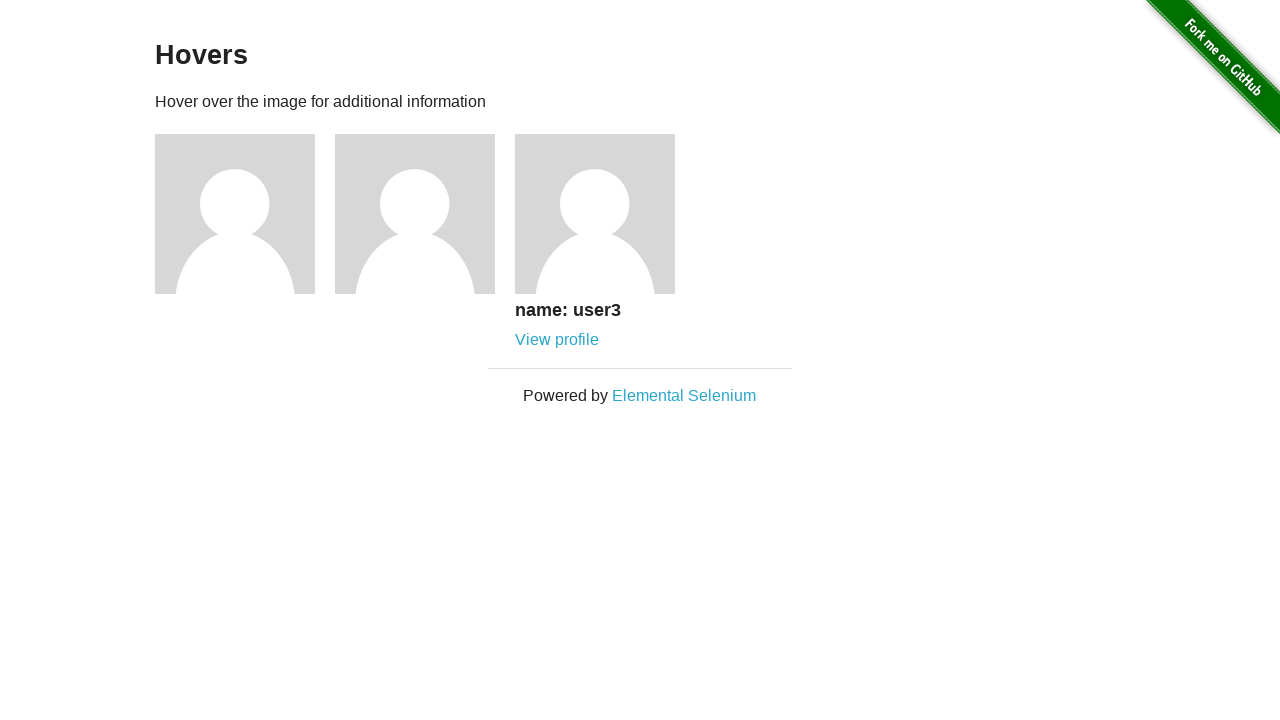

Captured displayed name: name: user3
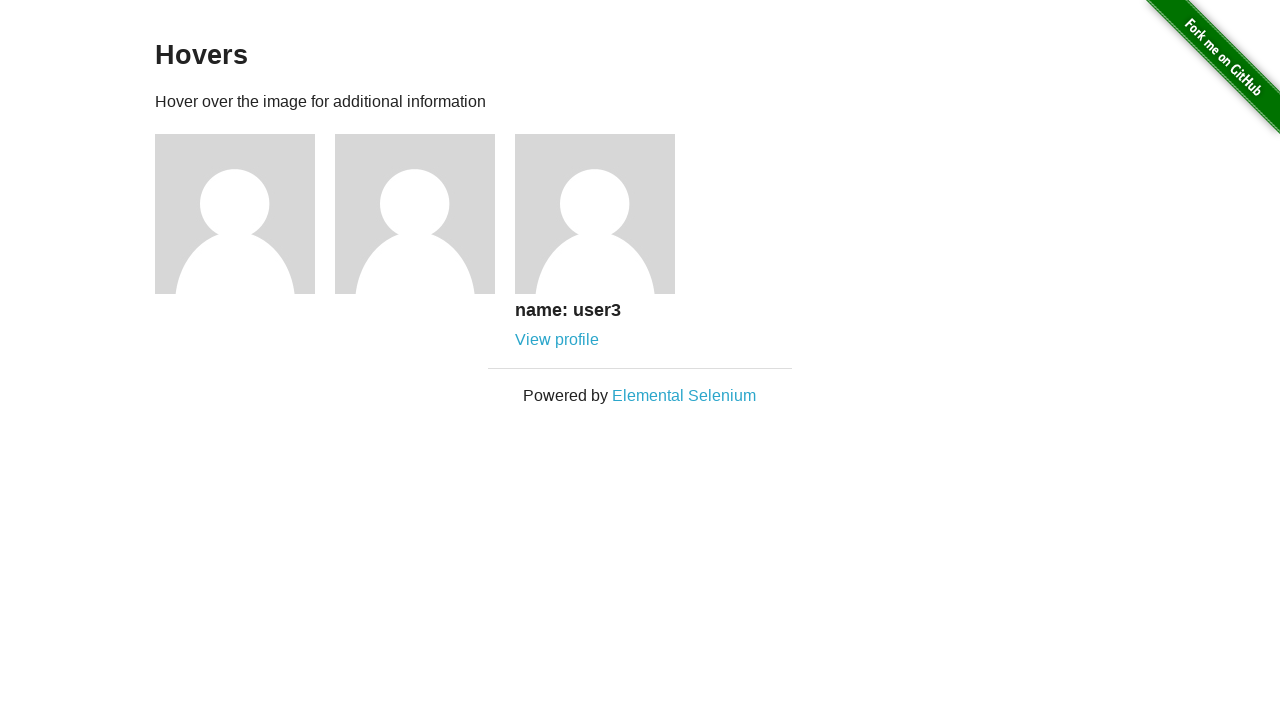

Verified all displayed names match expected values
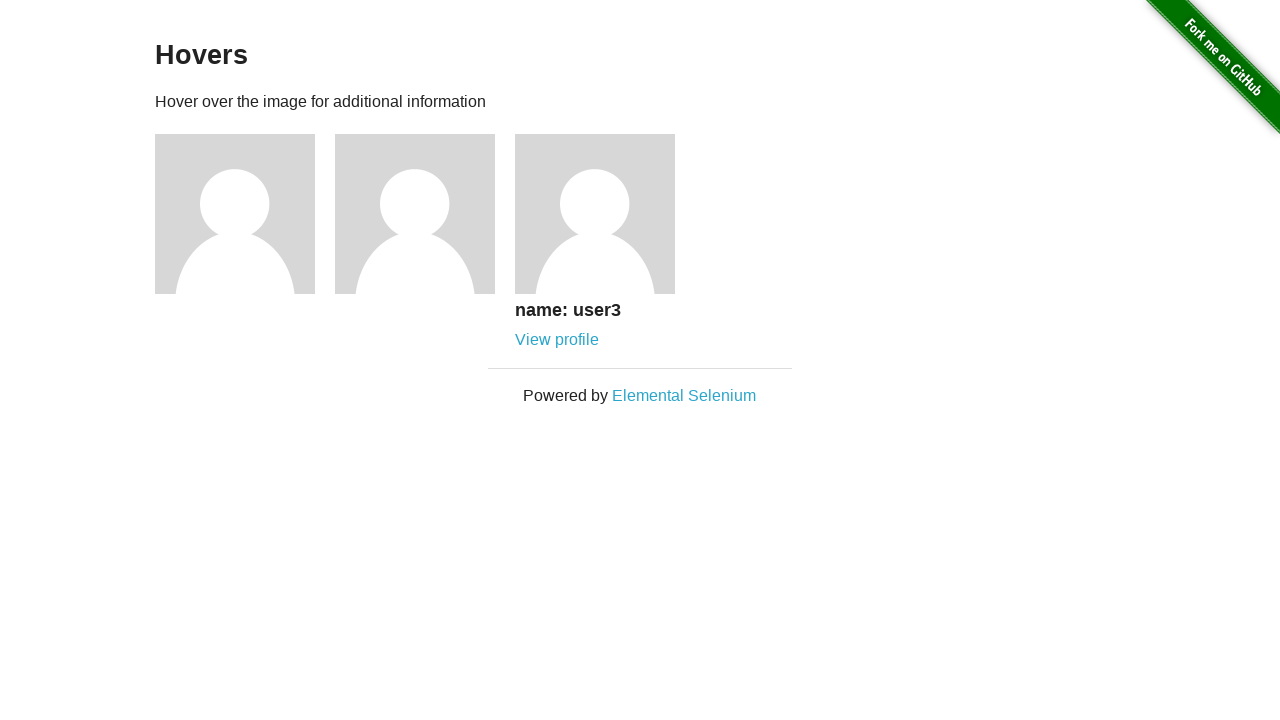

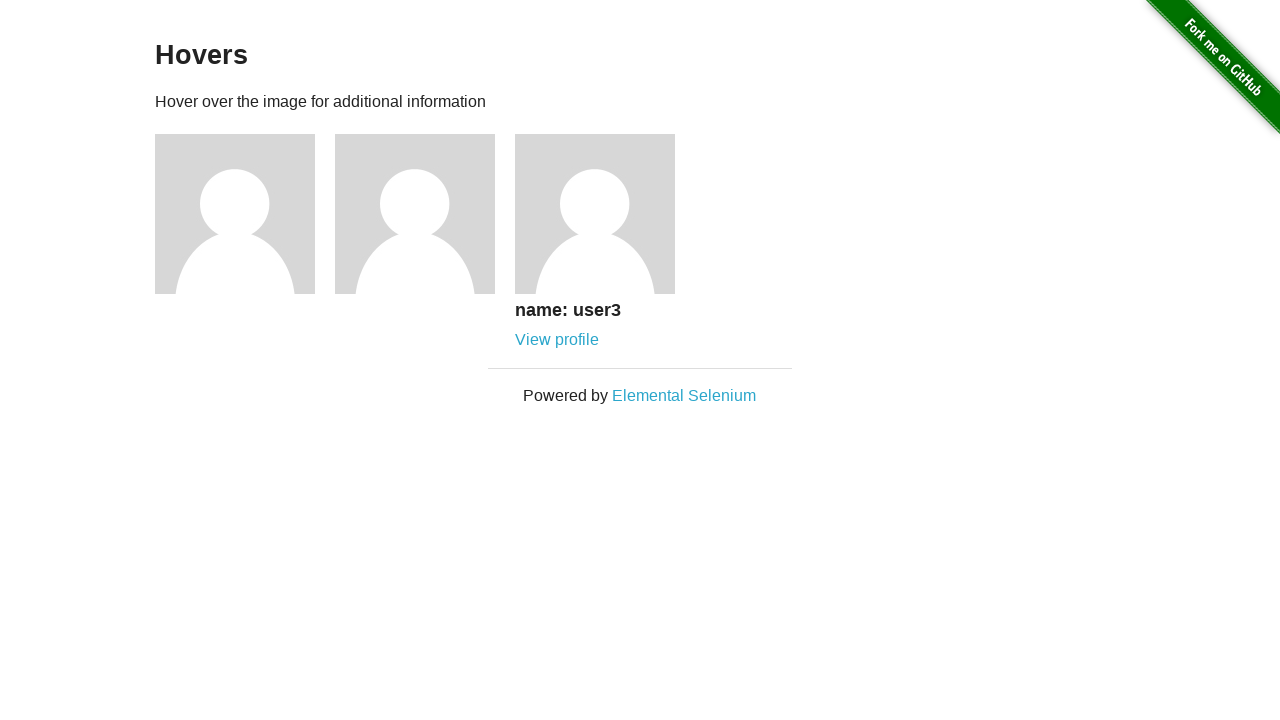